Tests answering JavaScript prompt dialogs by clicking a button that triggers a prompt and providing input

Starting URL: https://kitchen.applitools.com/ingredients/alert

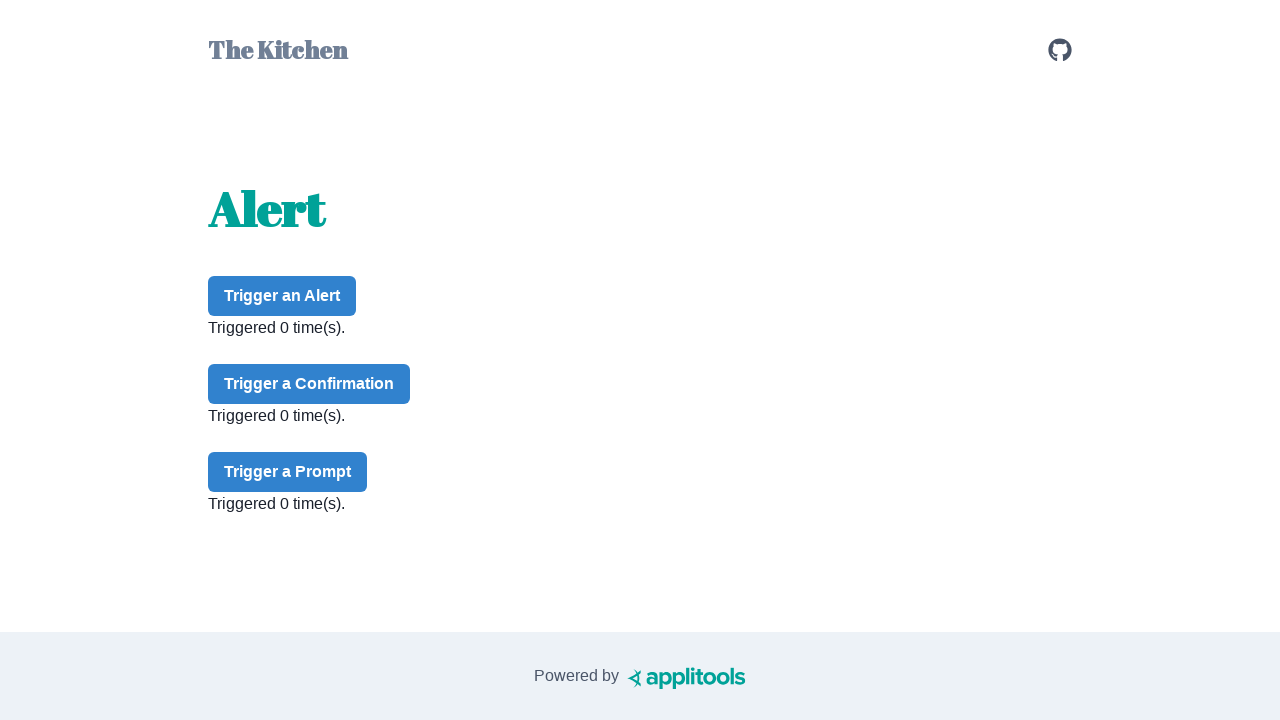

Set up dialog handler to accept prompts with 'nachos' input
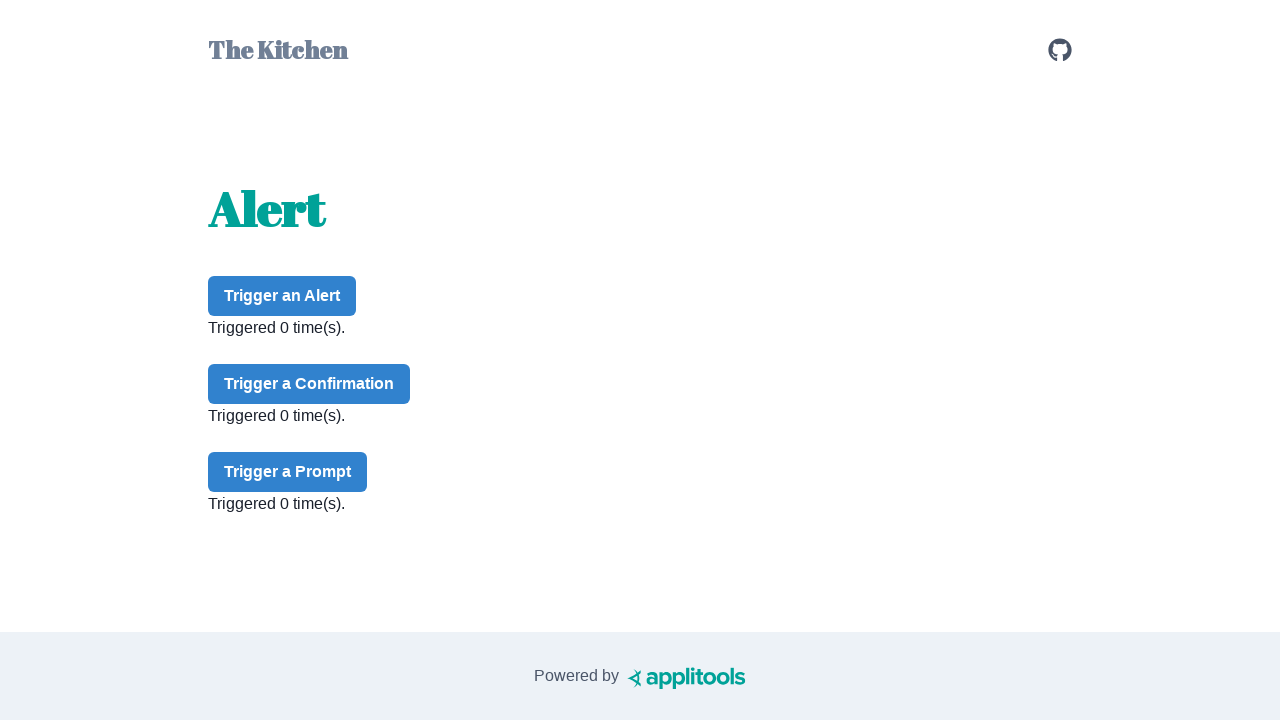

Clicked button to trigger prompt dialog at (288, 472) on #prompt-button
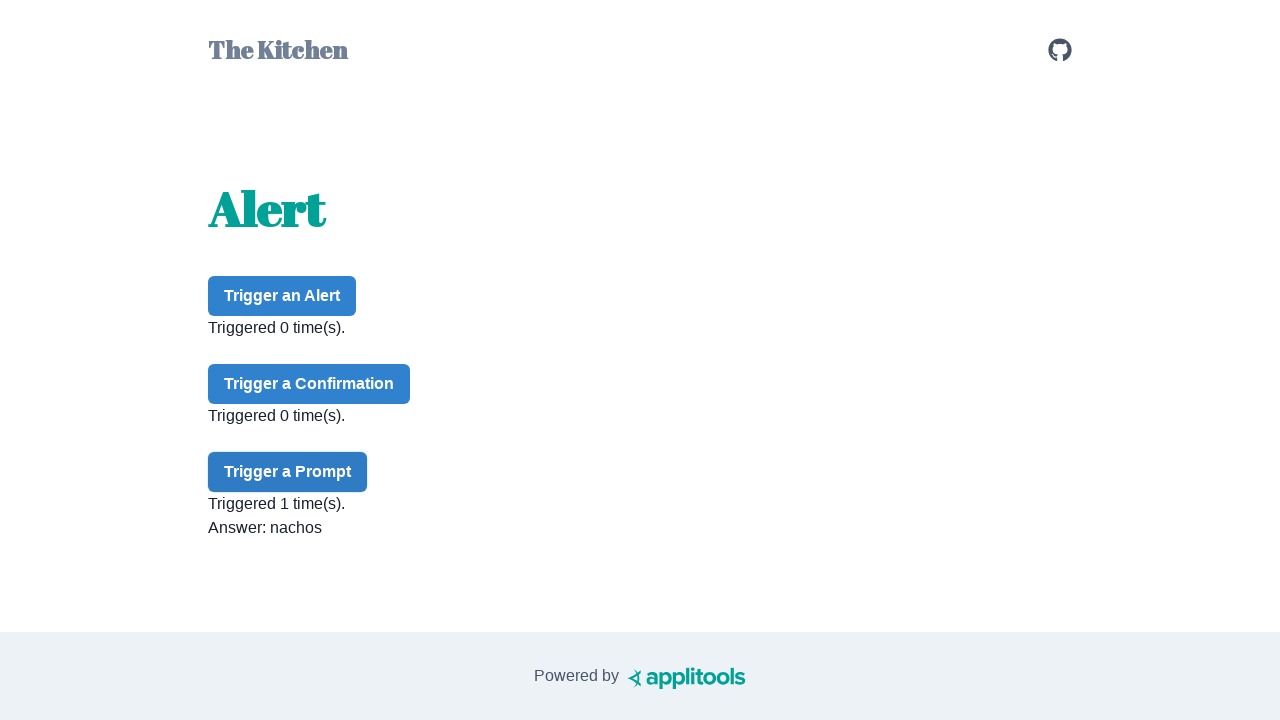

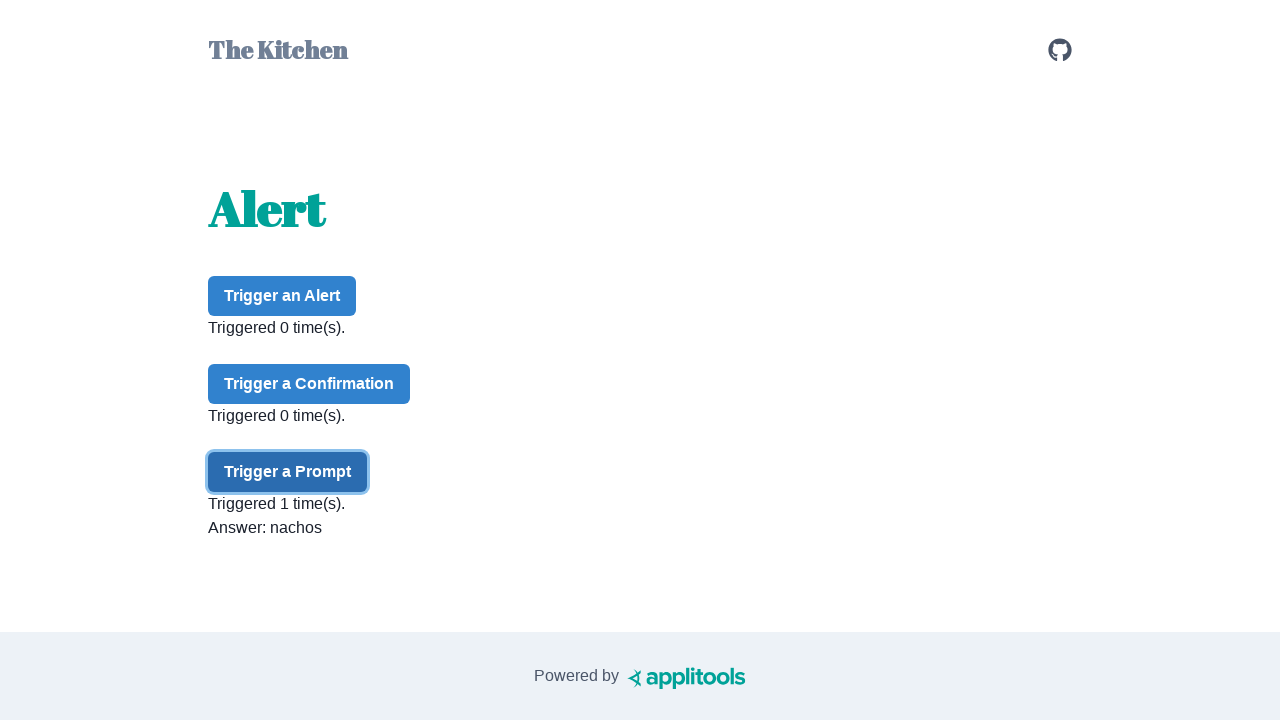